Tests dropdown selection by selecting Option 2 from the dropdown menu

Starting URL: https://the-internet.herokuapp.com

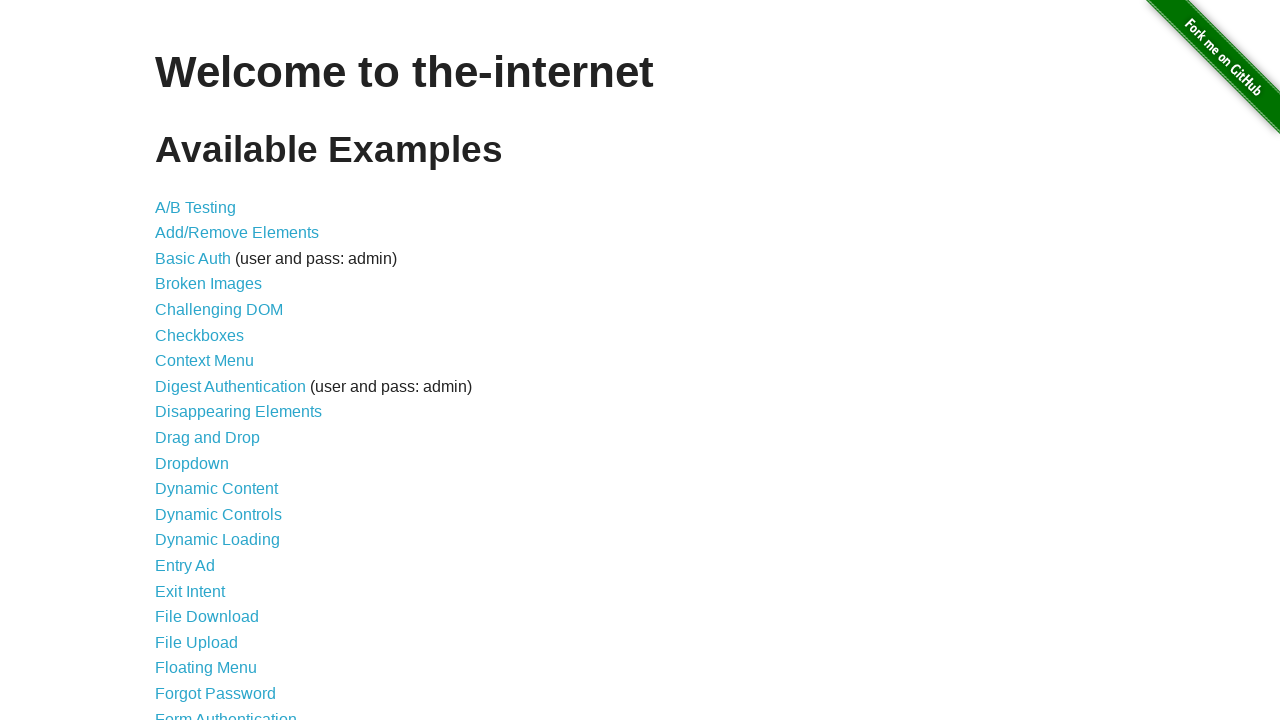

Clicked Dropdown link to navigate to dropdown page at (192, 463) on a[href='/dropdown']
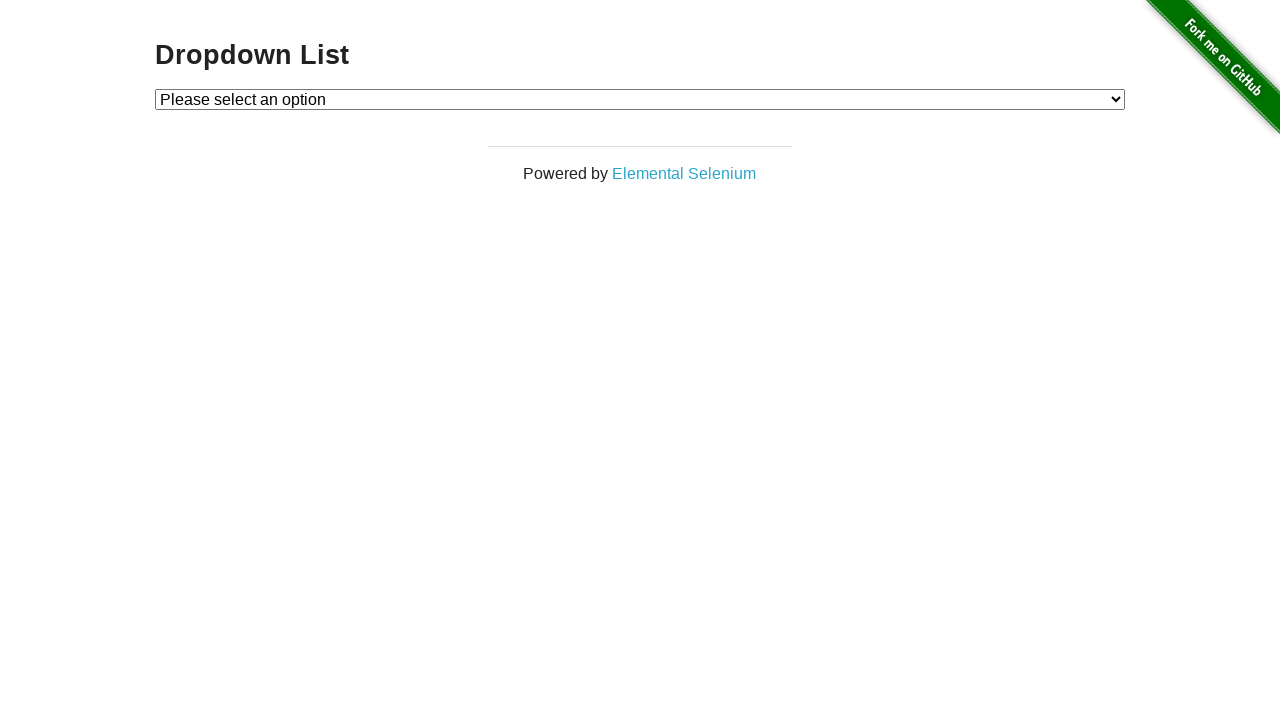

Selected Option 2 from the dropdown menu on #dropdown
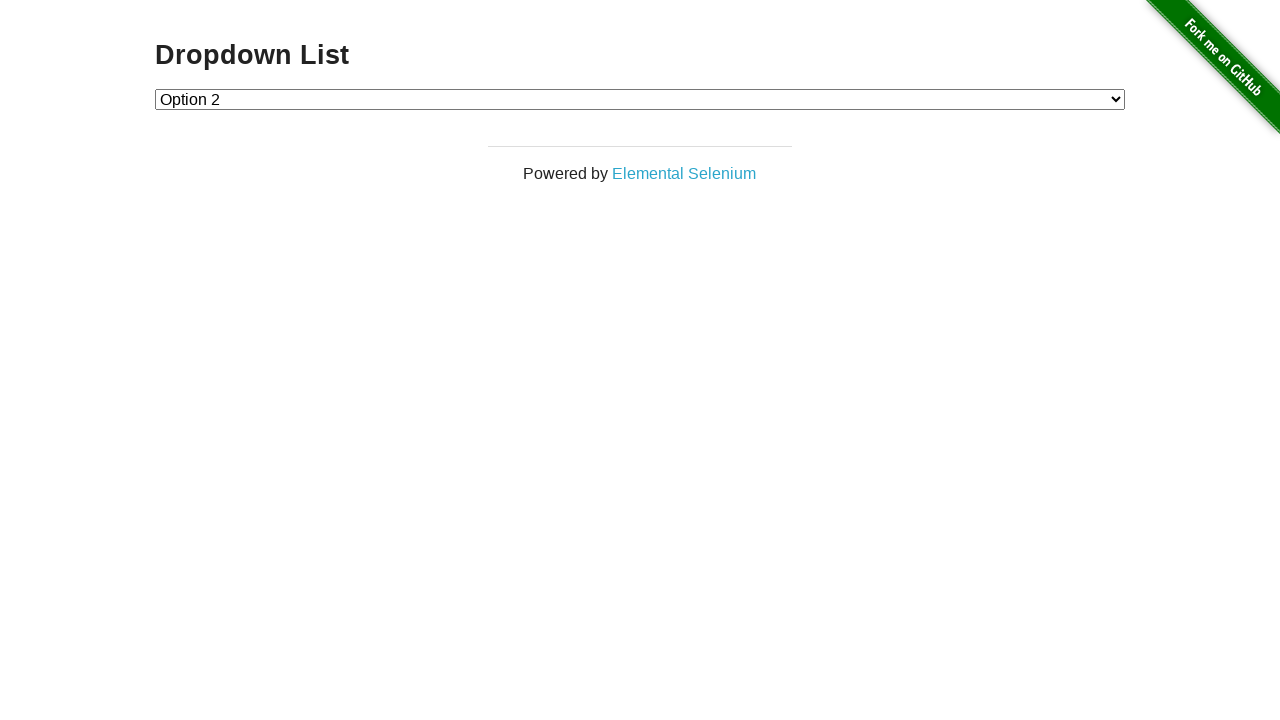

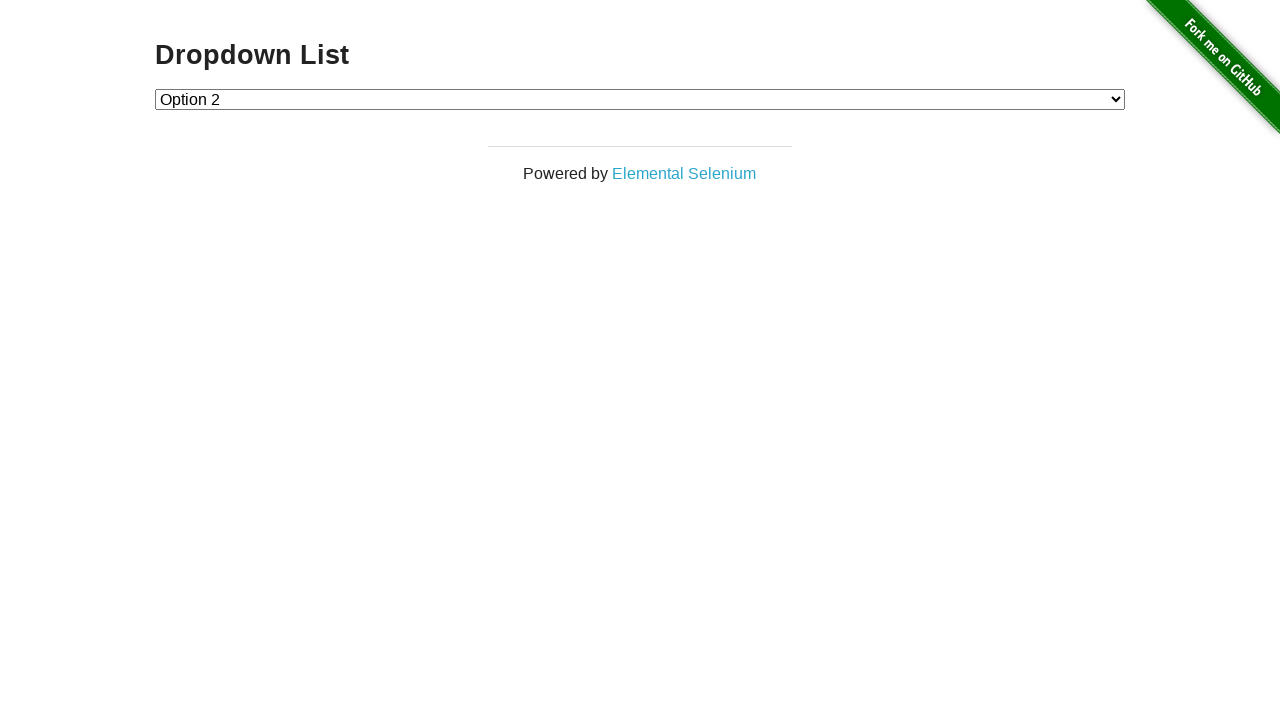